Tests registration form validation when confirm email doesn't match the original email

Starting URL: https://alada.vn/tai-khoan/dang-ky.html

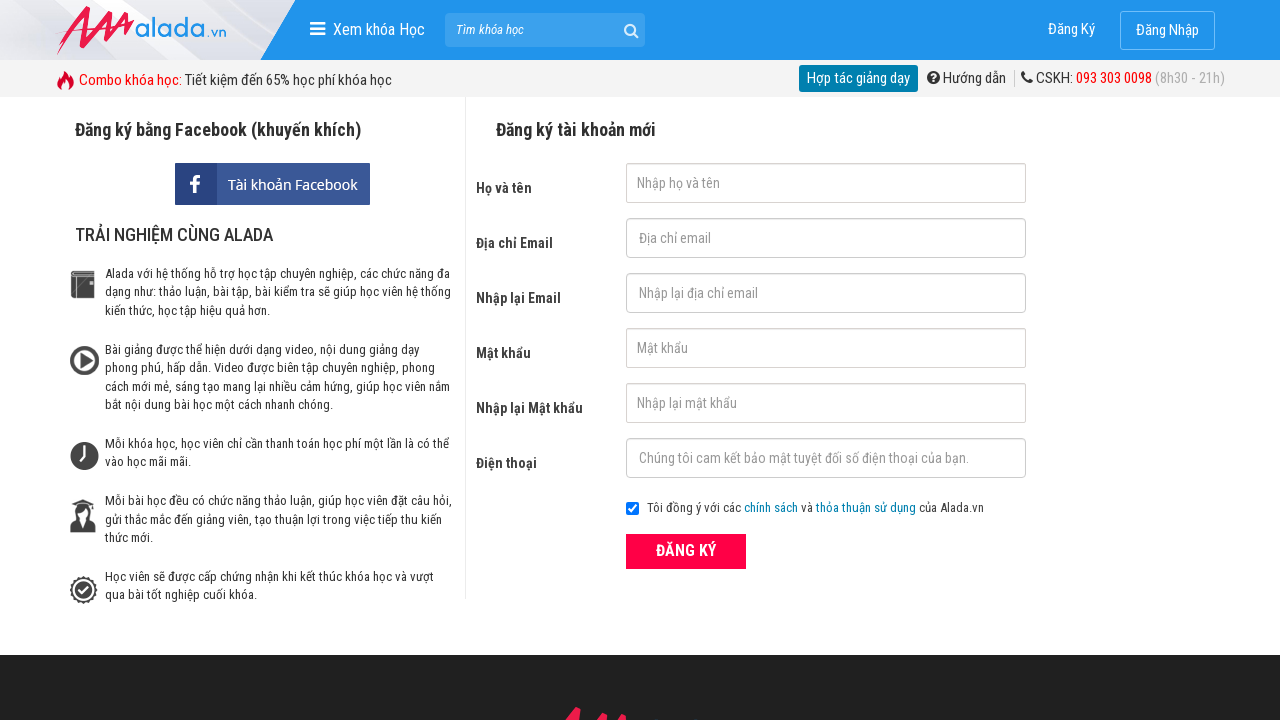

Filled first name field with 'Jon' on input#txtFirstname
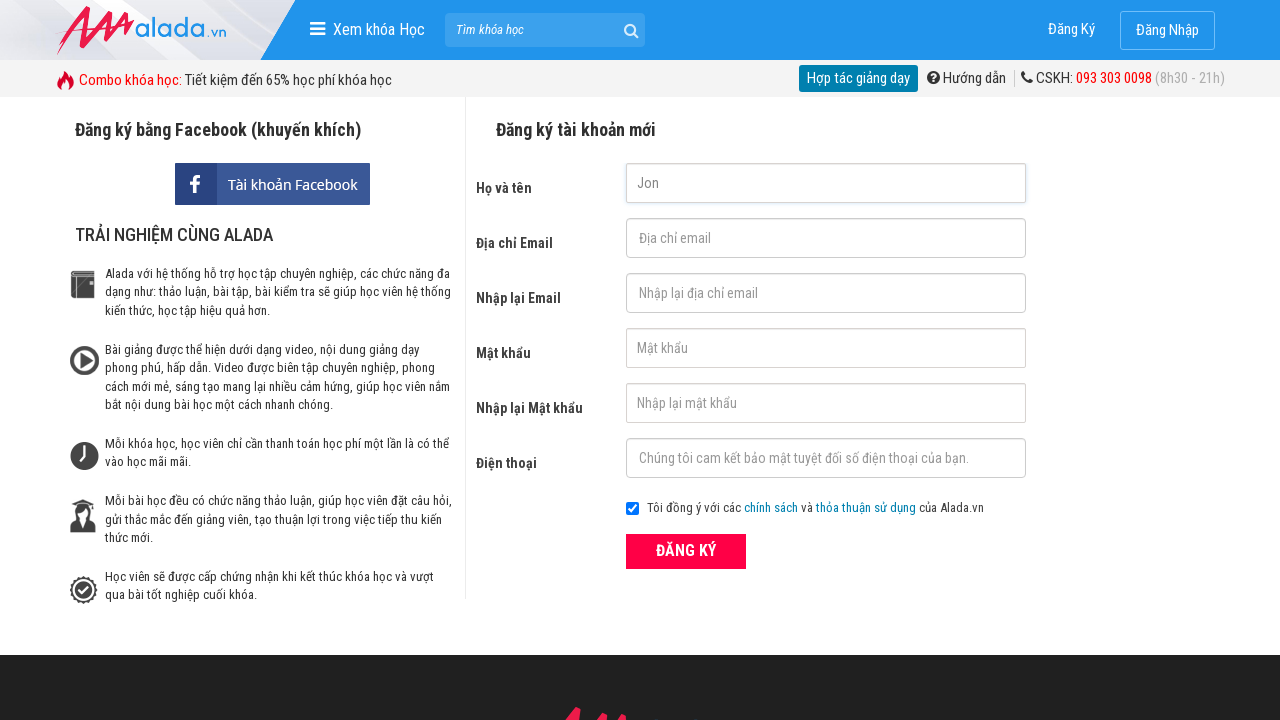

Filled email field with 'Jon@us' on input#txtEmail
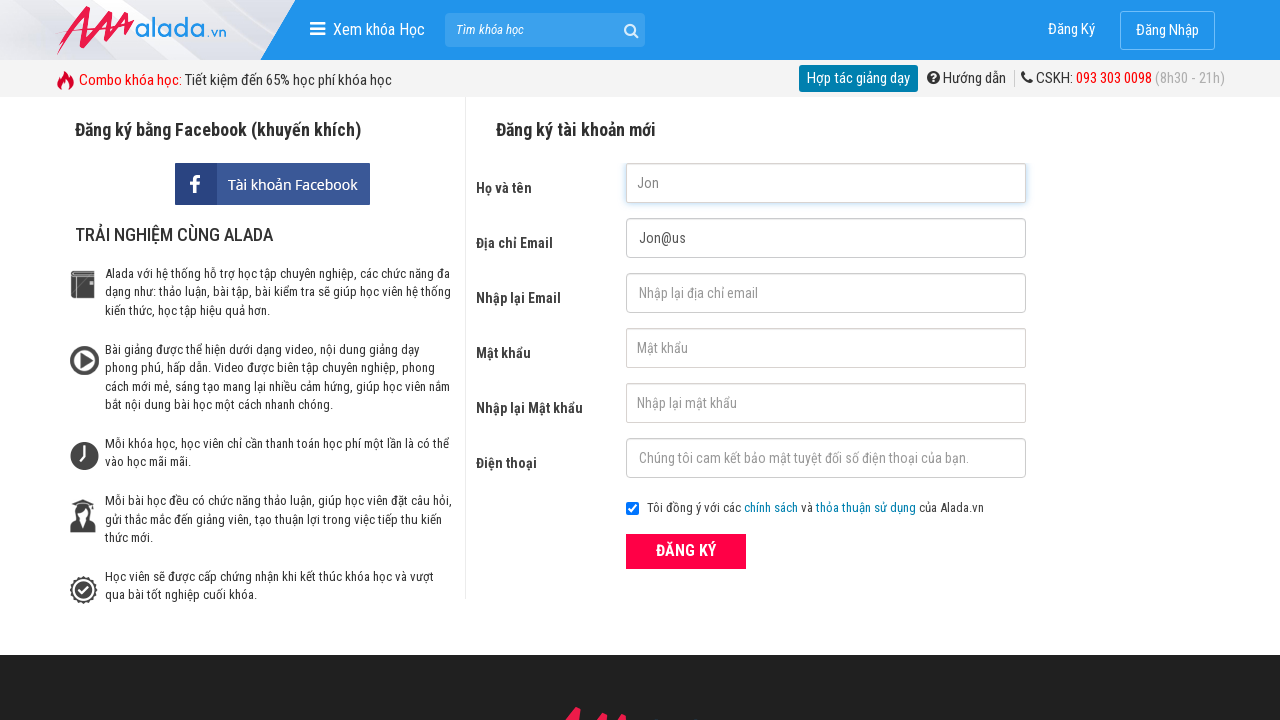

Filled confirm email field with mismatched email 'Jon@ke1n@us' on input#txtCEmail
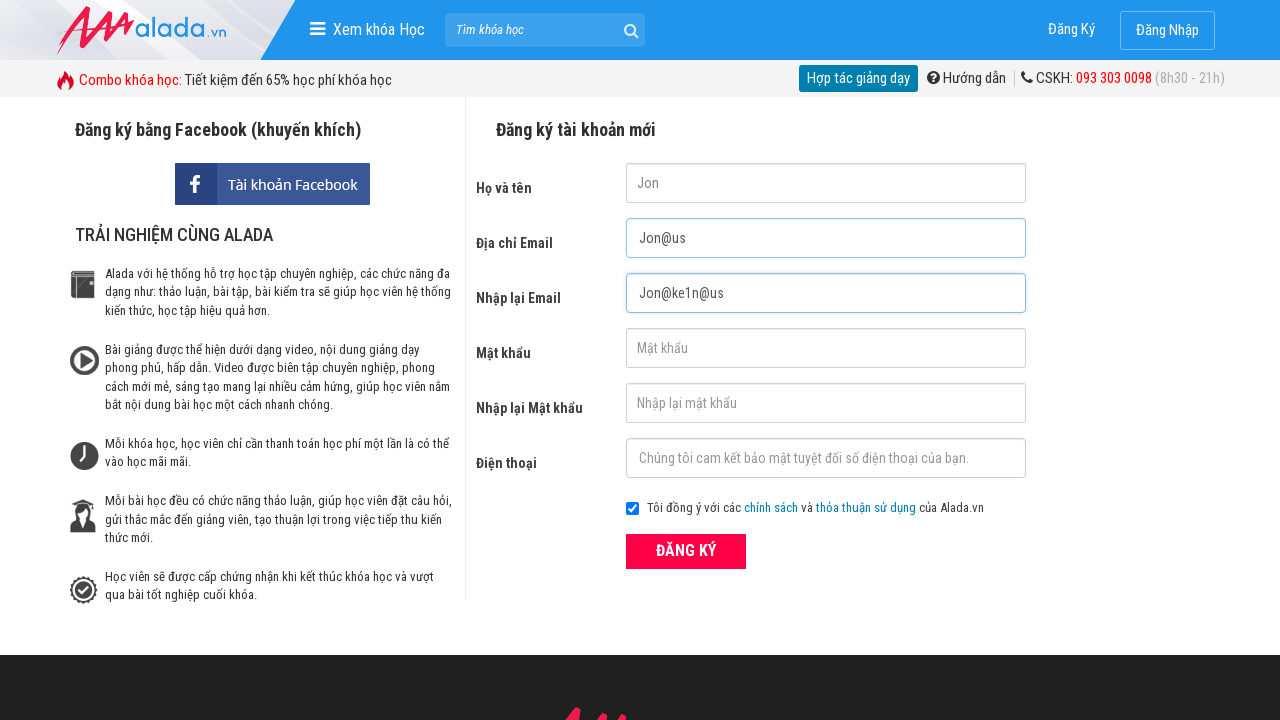

Filled password field with '123456' on input#txtPassword
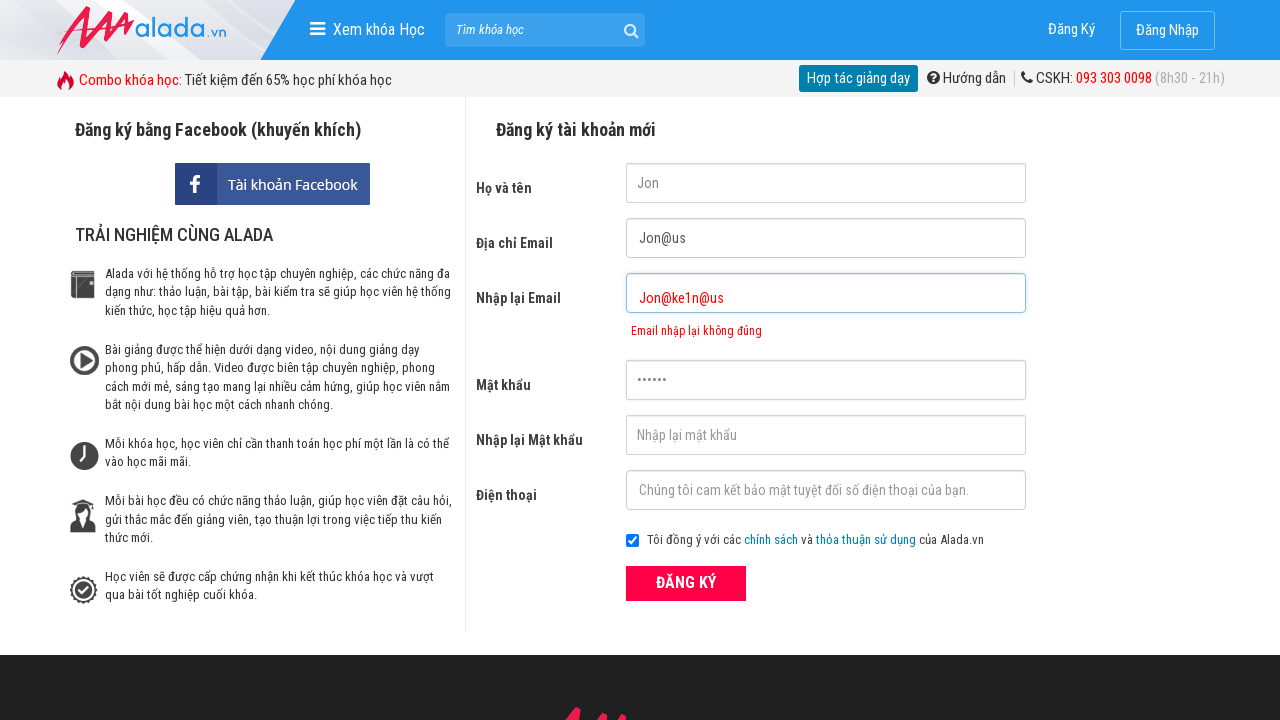

Filled confirm password field with '123456' on input#txtCPassword
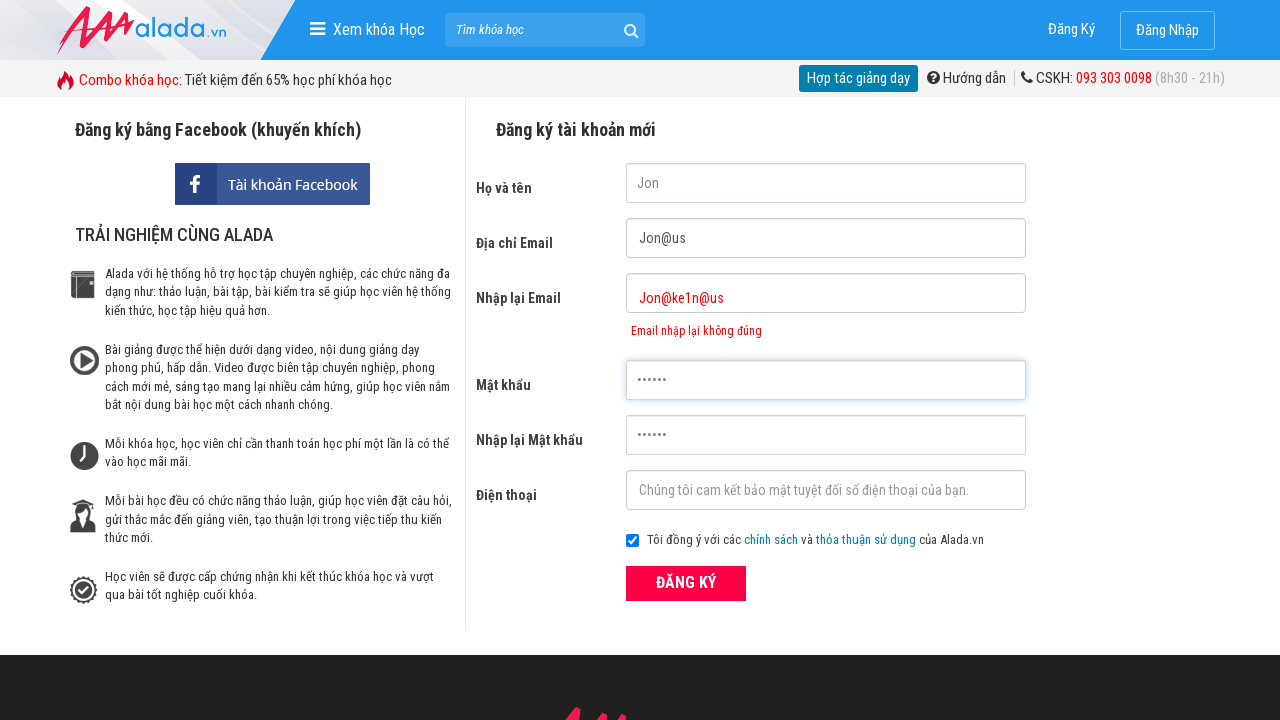

Filled phone field with '0987654321' on input#txtPhone
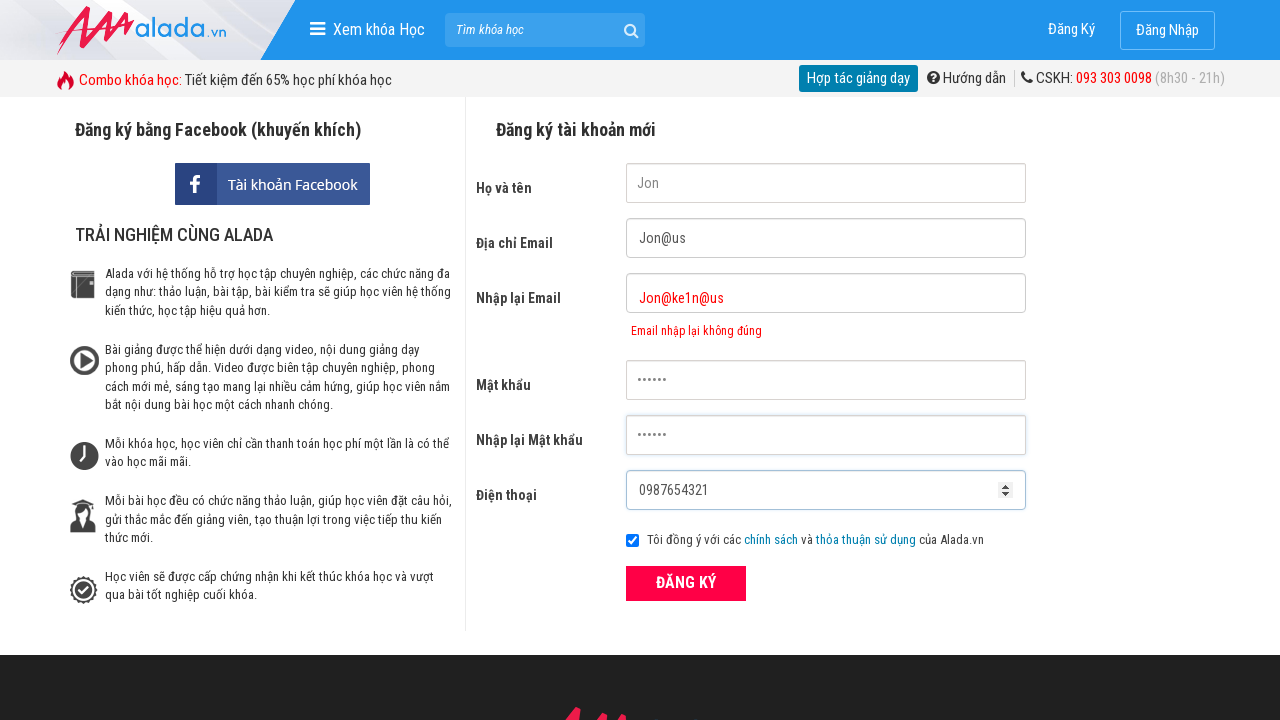

Clicked register button to submit form at (686, 583) on div.frmRegister button.btn_pink_sm
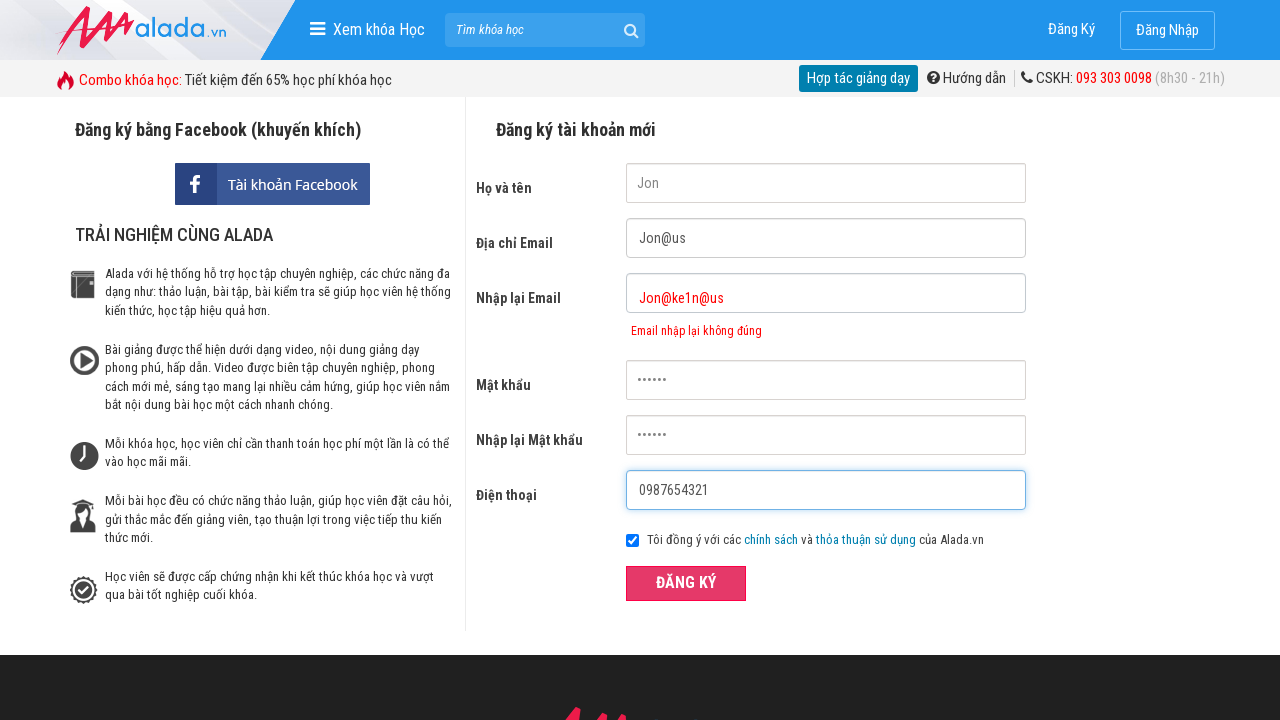

Confirm email error message appeared, validating mismatched emails are rejected
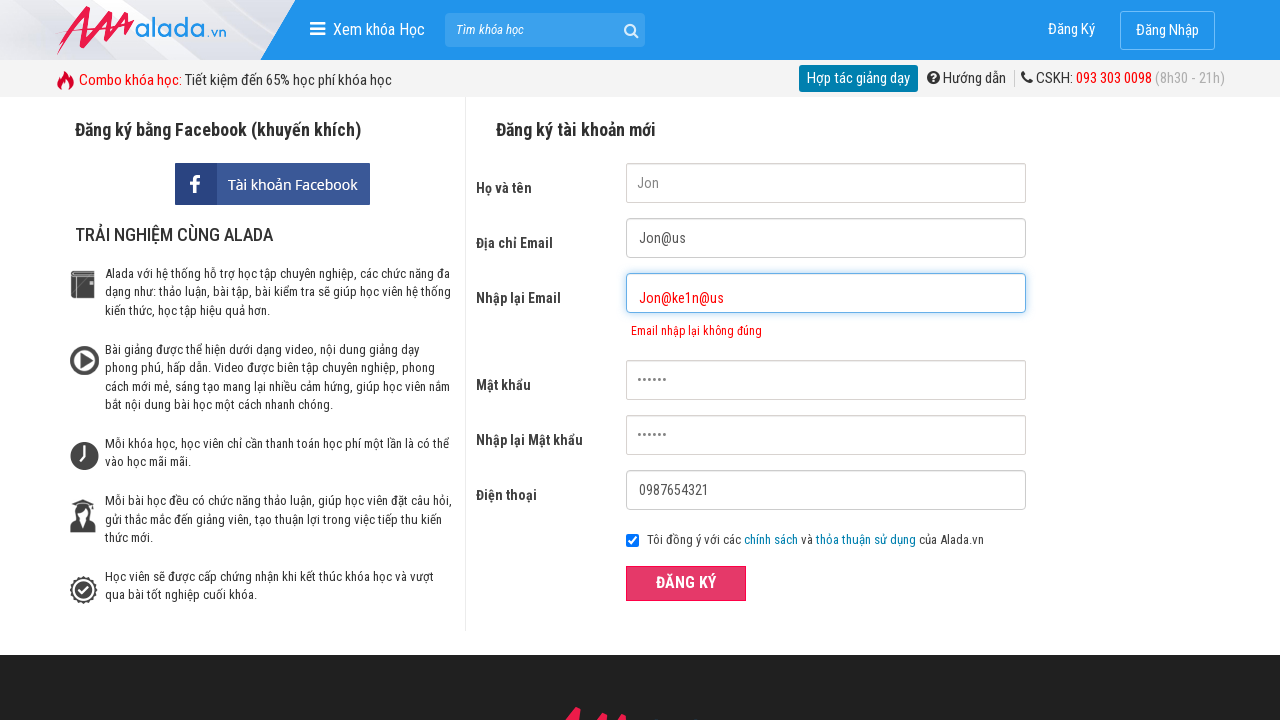

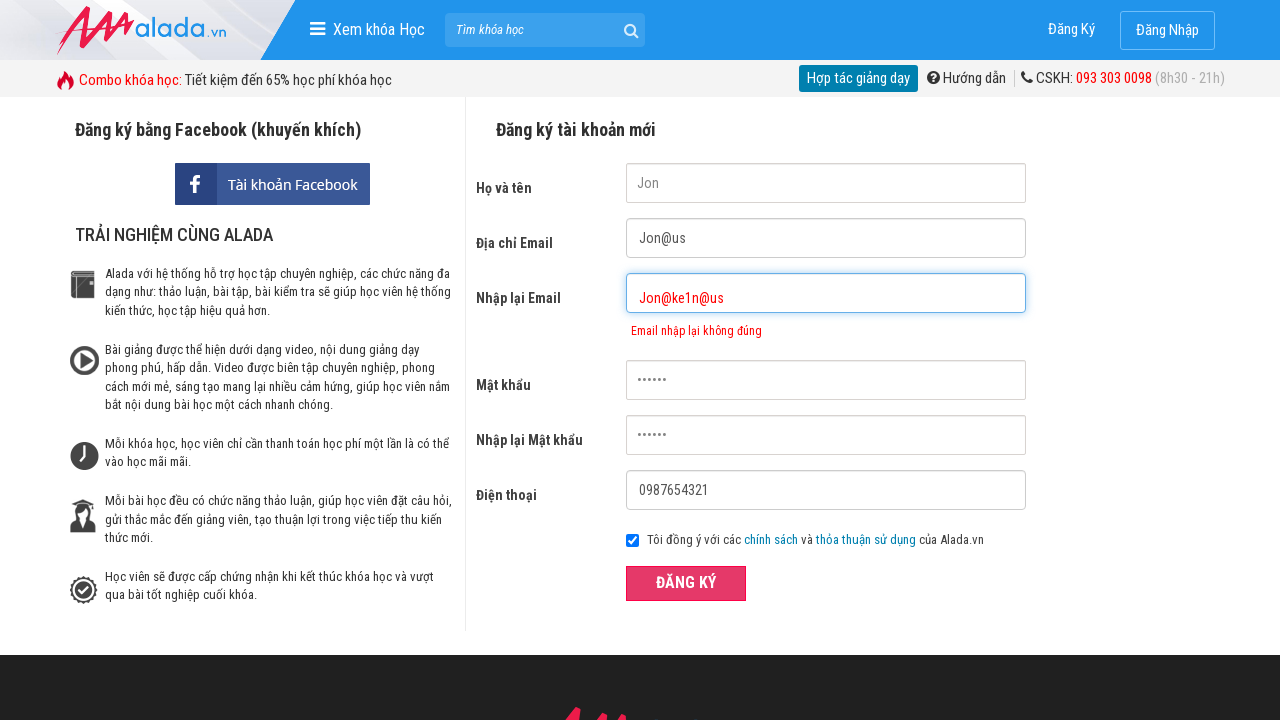